Tests creating todos, marking all as completed using the toggle-all button, adding more todos, and verifying the completed todos count by clicking the Completed filter.

Starting URL: https://todomvc.com/examples/react/dist/

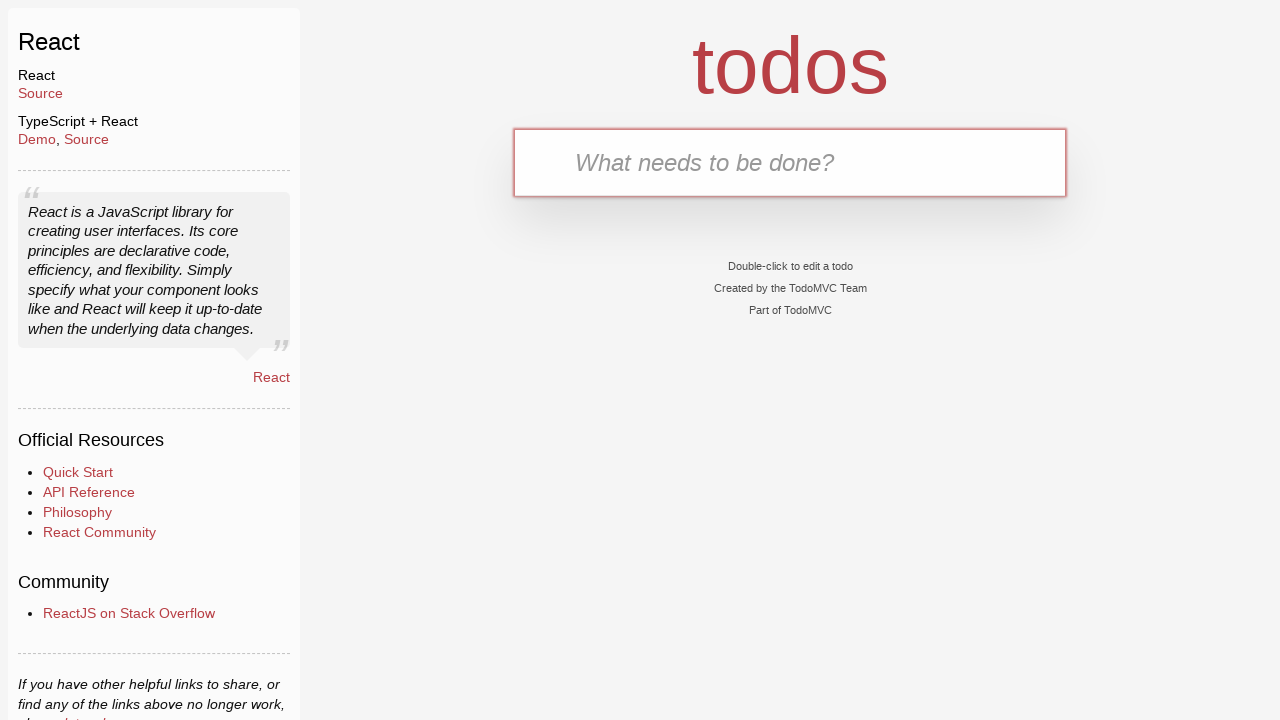

Todo input field is visible
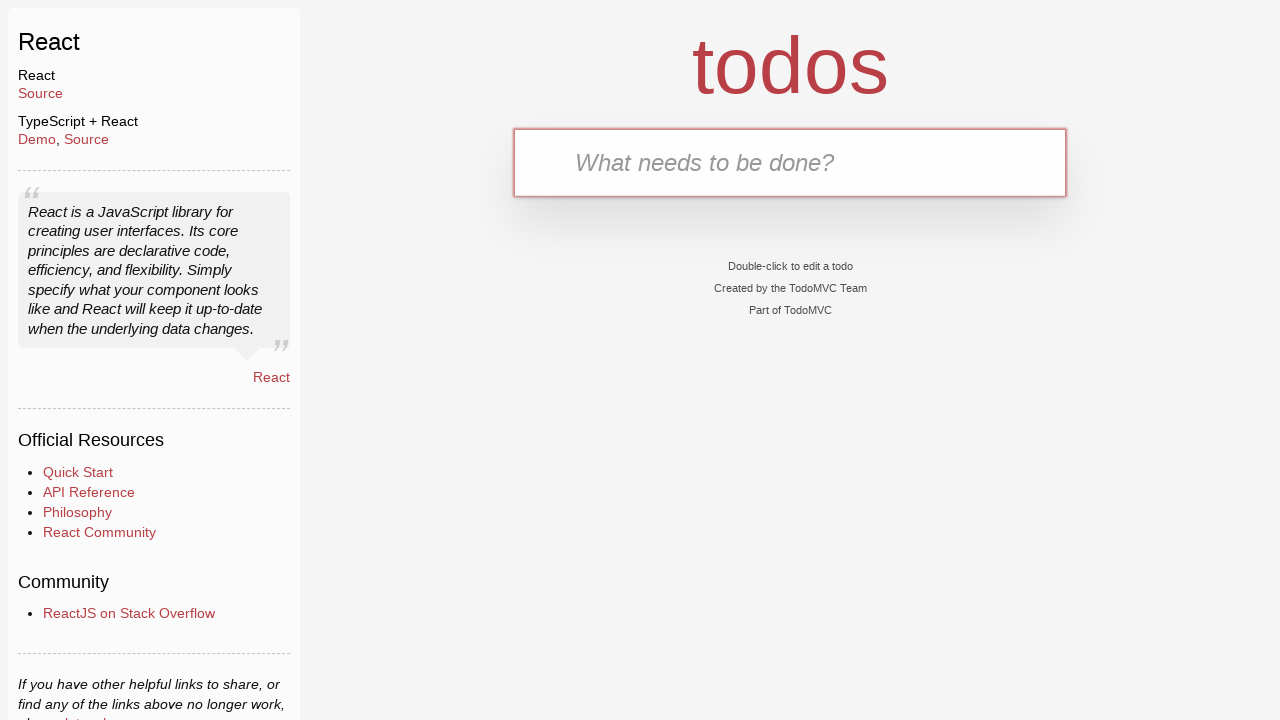

Filled todo input with 'ABCD' on #todo-input
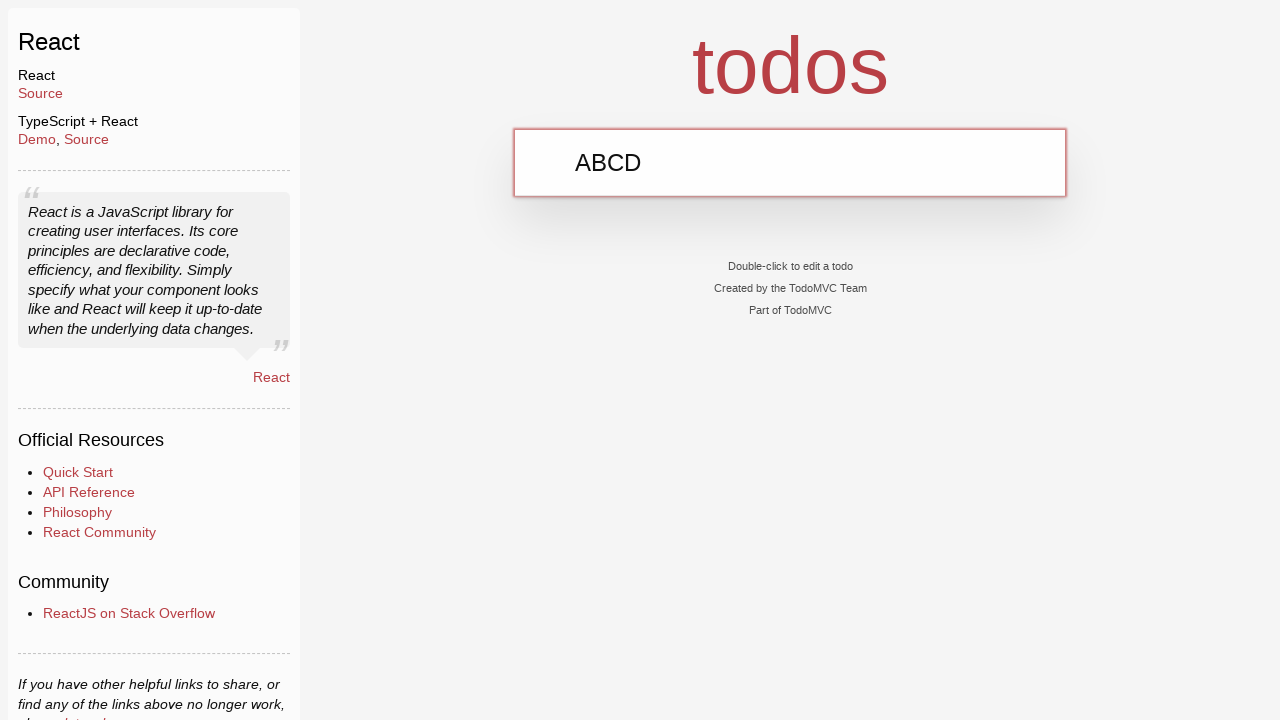

Pressed Enter to create todo 'ABCD' on #todo-input
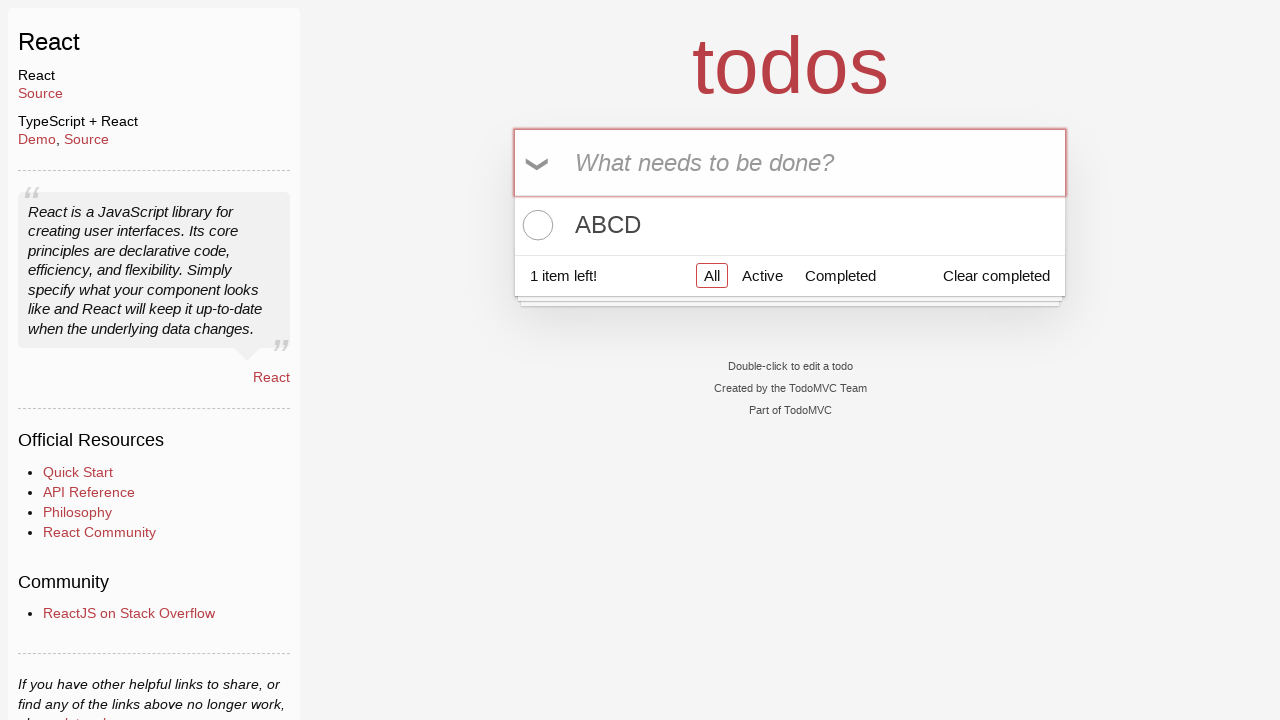

Filled todo input with 'BCDE' on #todo-input
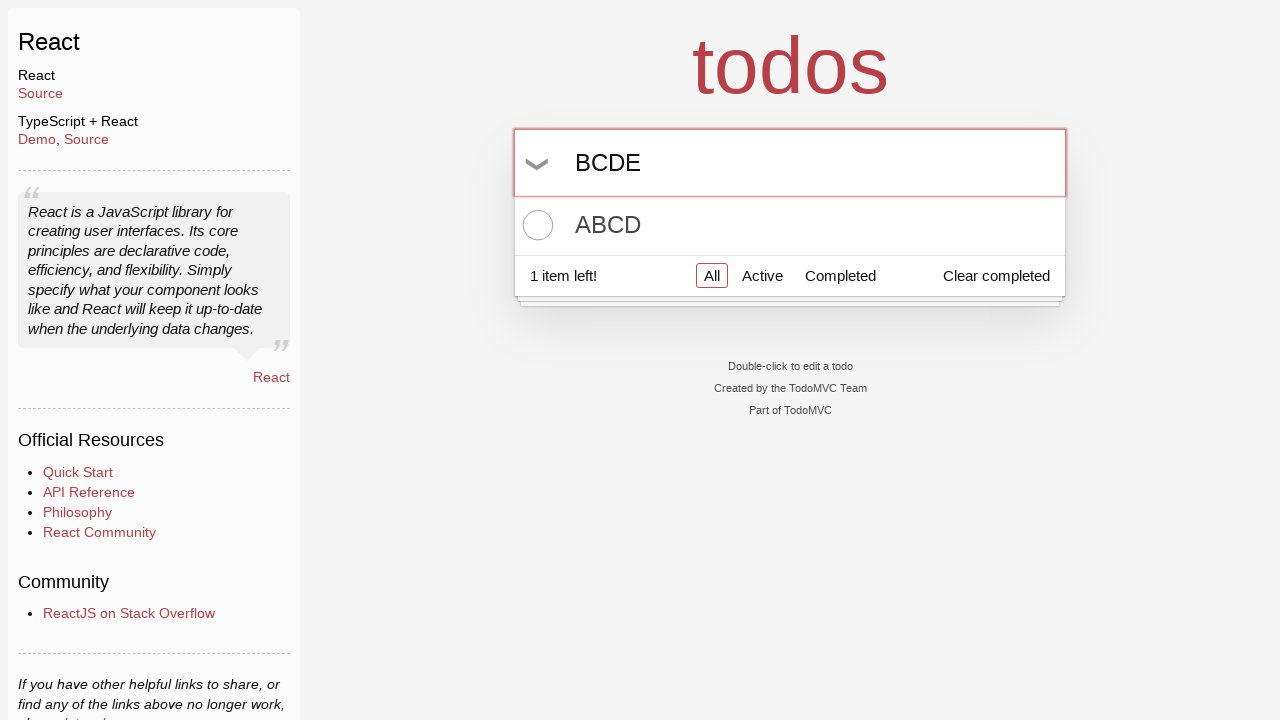

Pressed Enter to create todo 'BCDE' on #todo-input
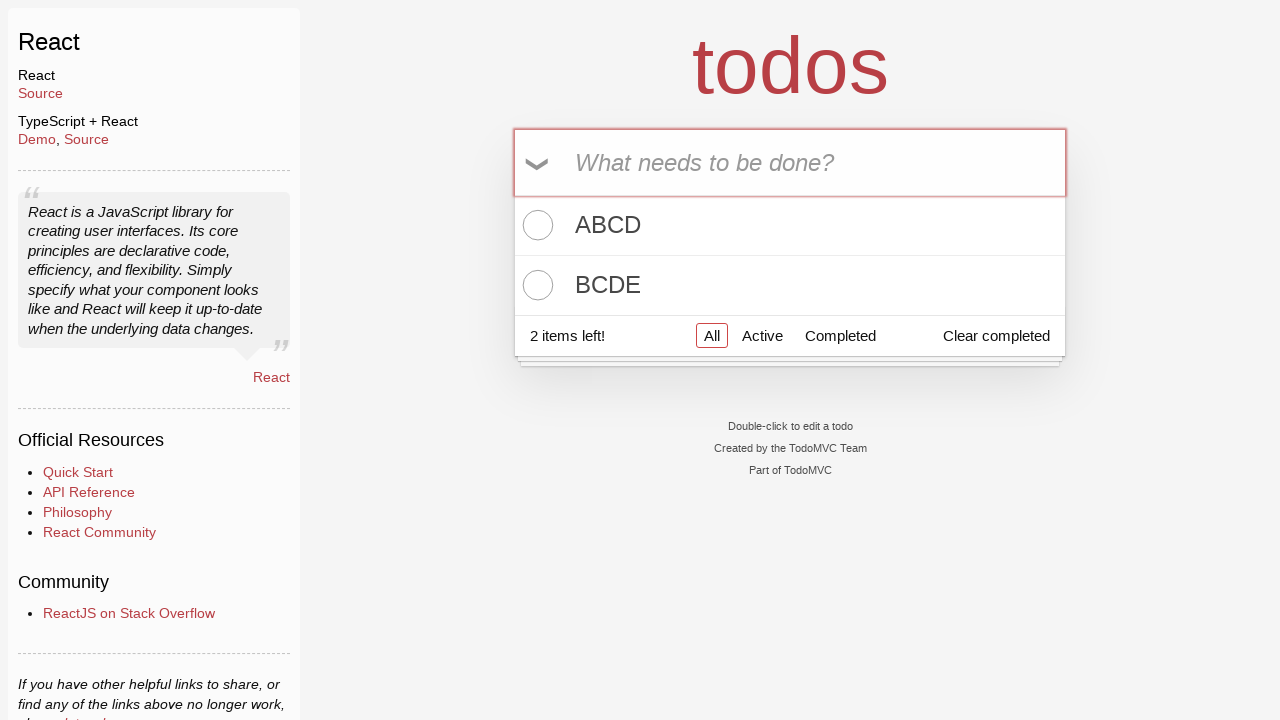

Filled todo input with 'CDEA' on #todo-input
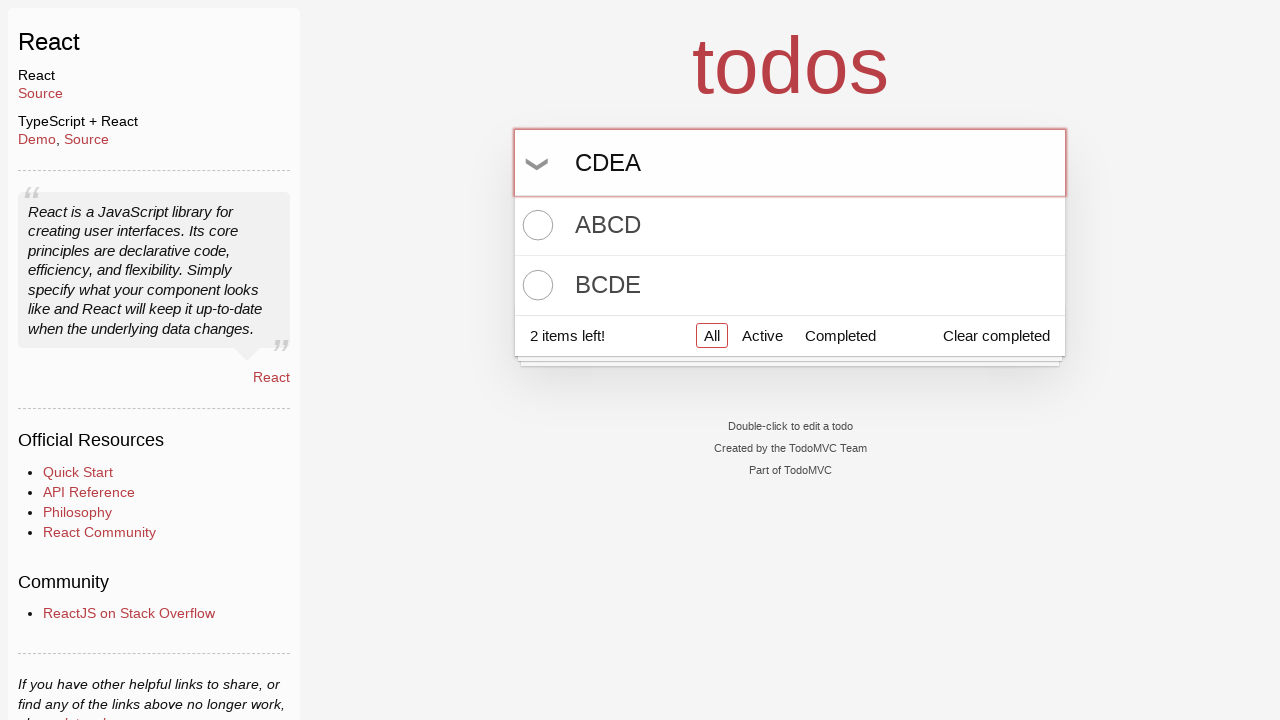

Pressed Enter to create todo 'CDEA' on #todo-input
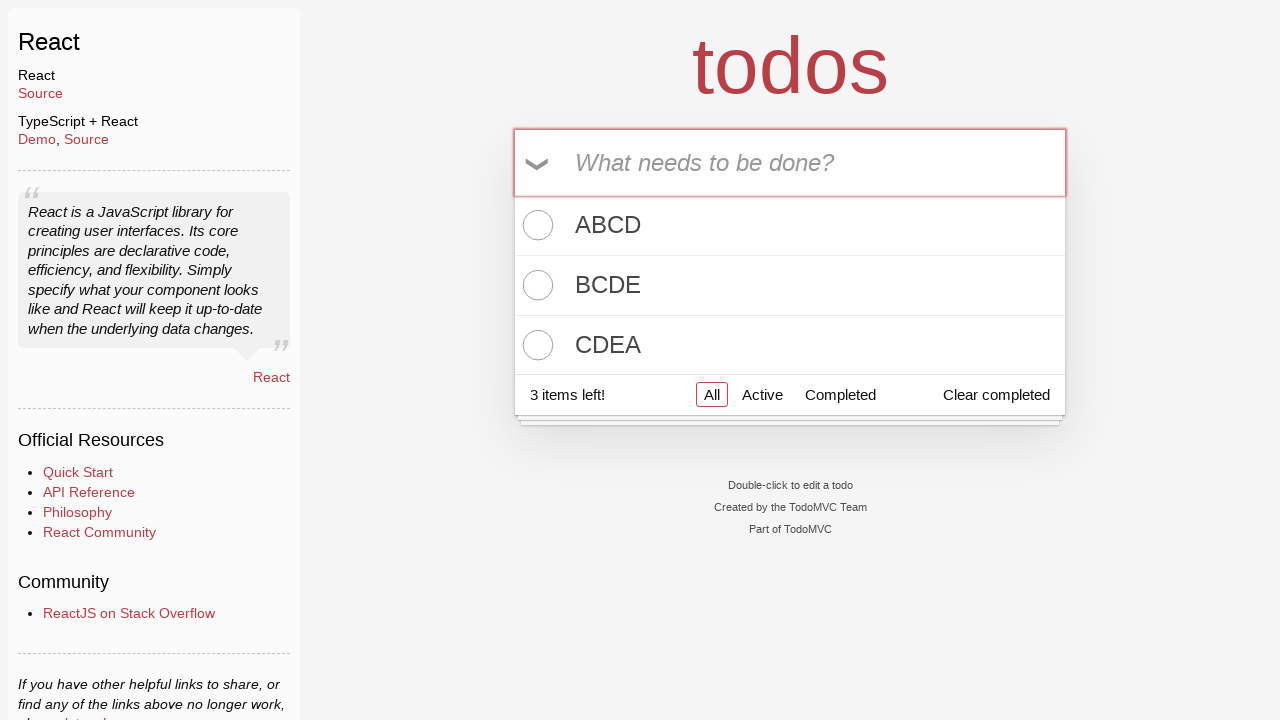

Filled todo input with 'DEAB' on #todo-input
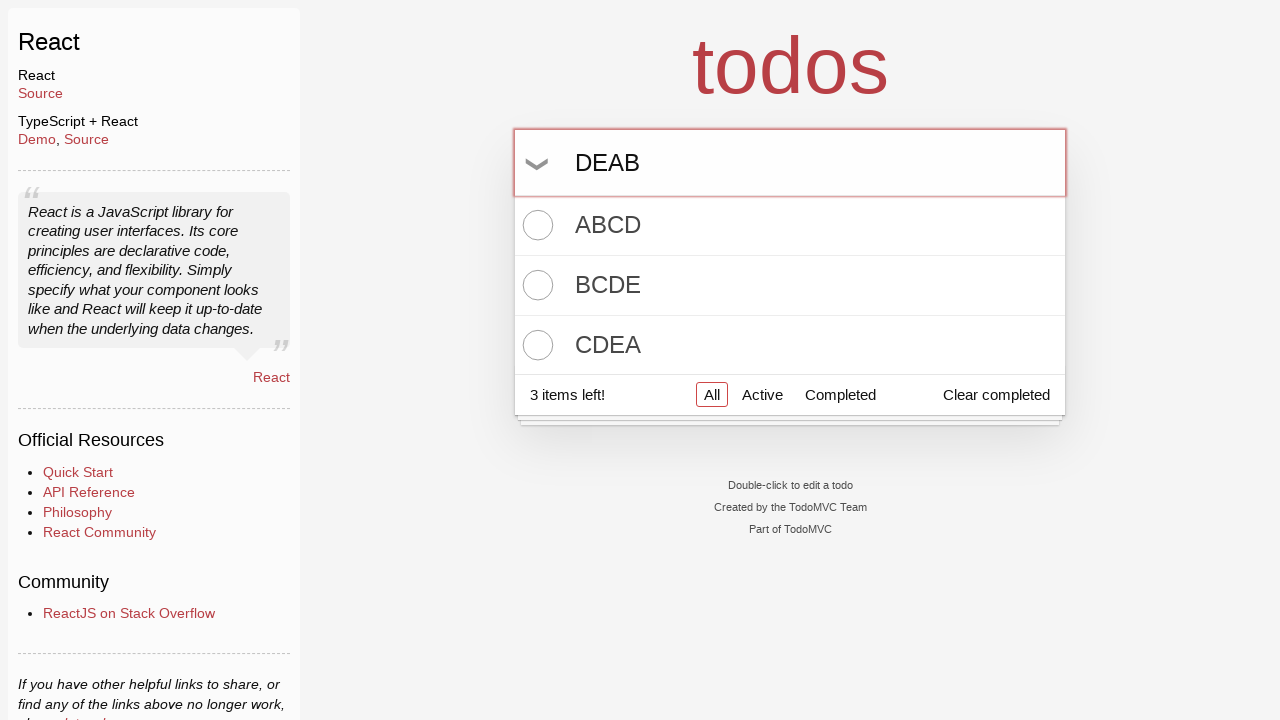

Pressed Enter to create todo 'DEAB' on #todo-input
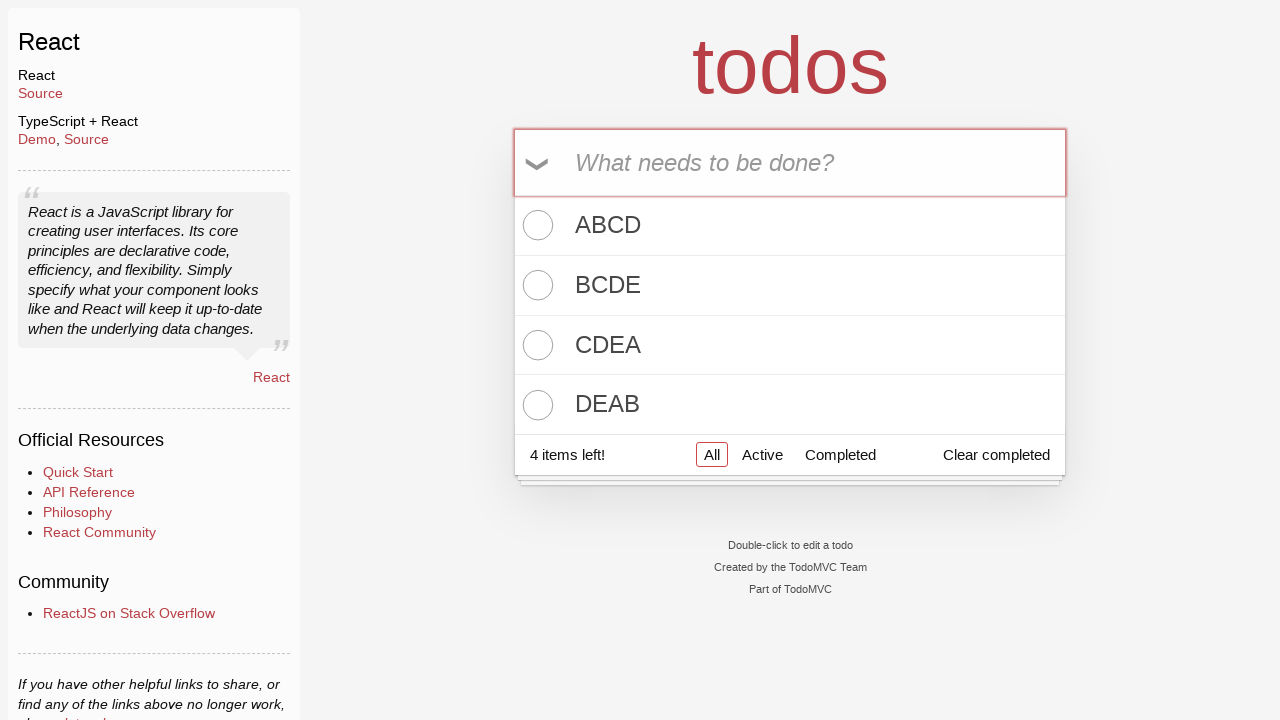

Clicked toggle-all button to mark all 4 todos as completed at (539, 163) on input.toggle-all
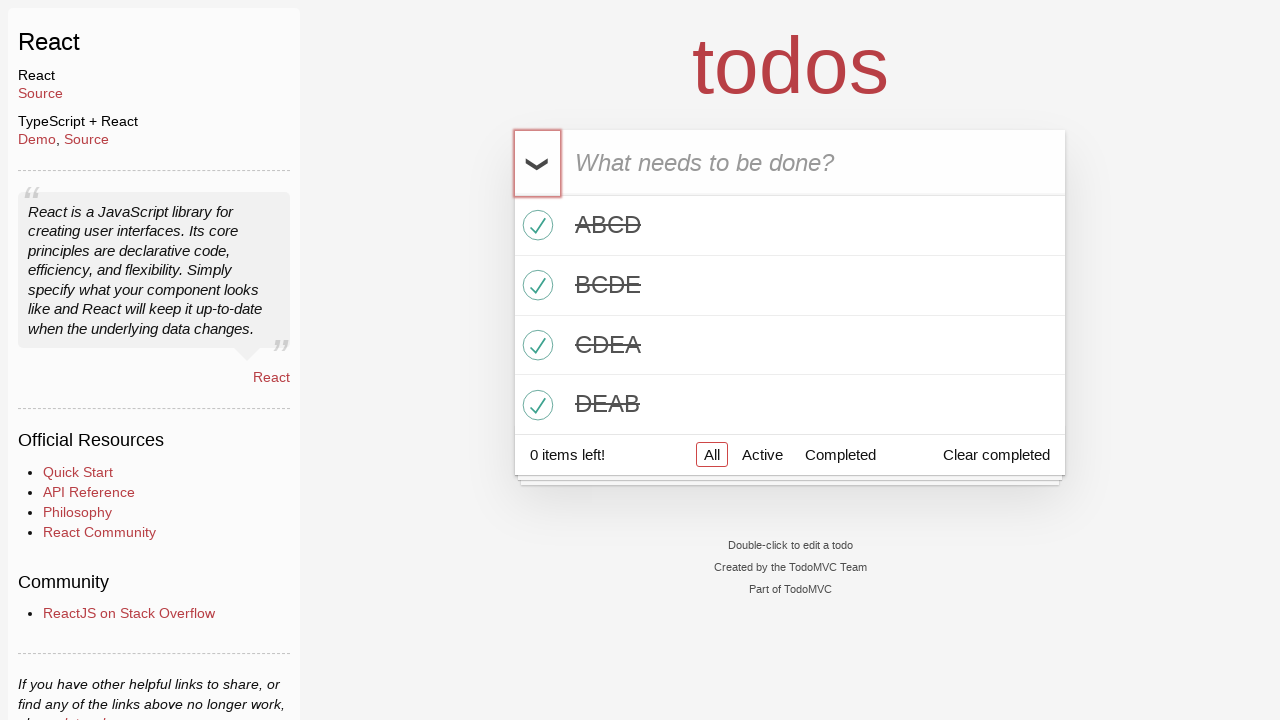

Filled todo input with 'EABC' on #todo-input
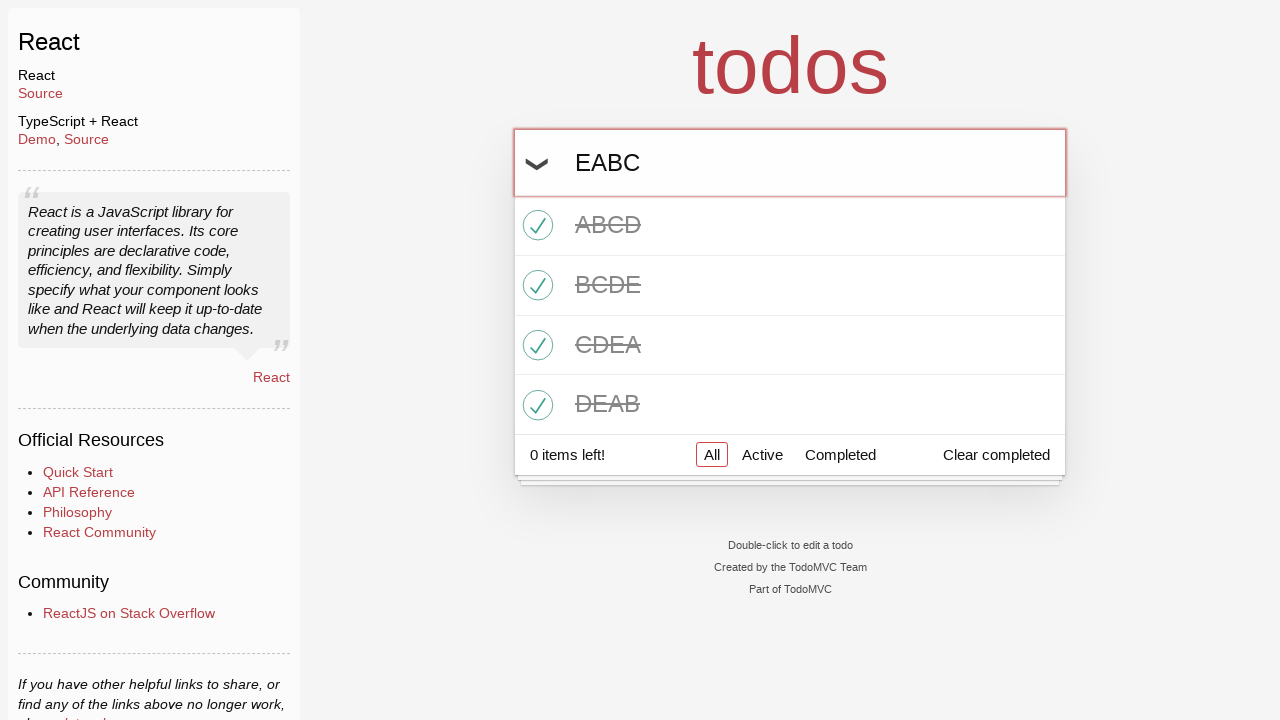

Pressed Enter to create todo 'EABC' on #todo-input
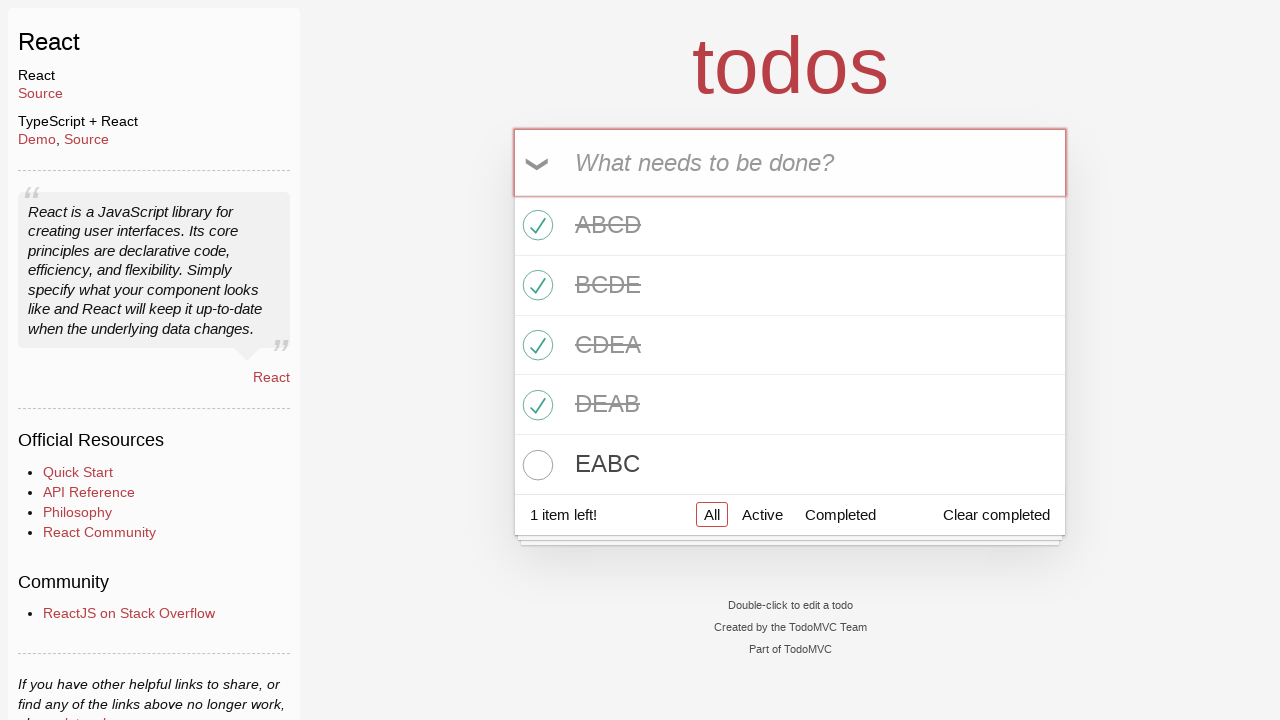

Filled todo input with 'ABC' on #todo-input
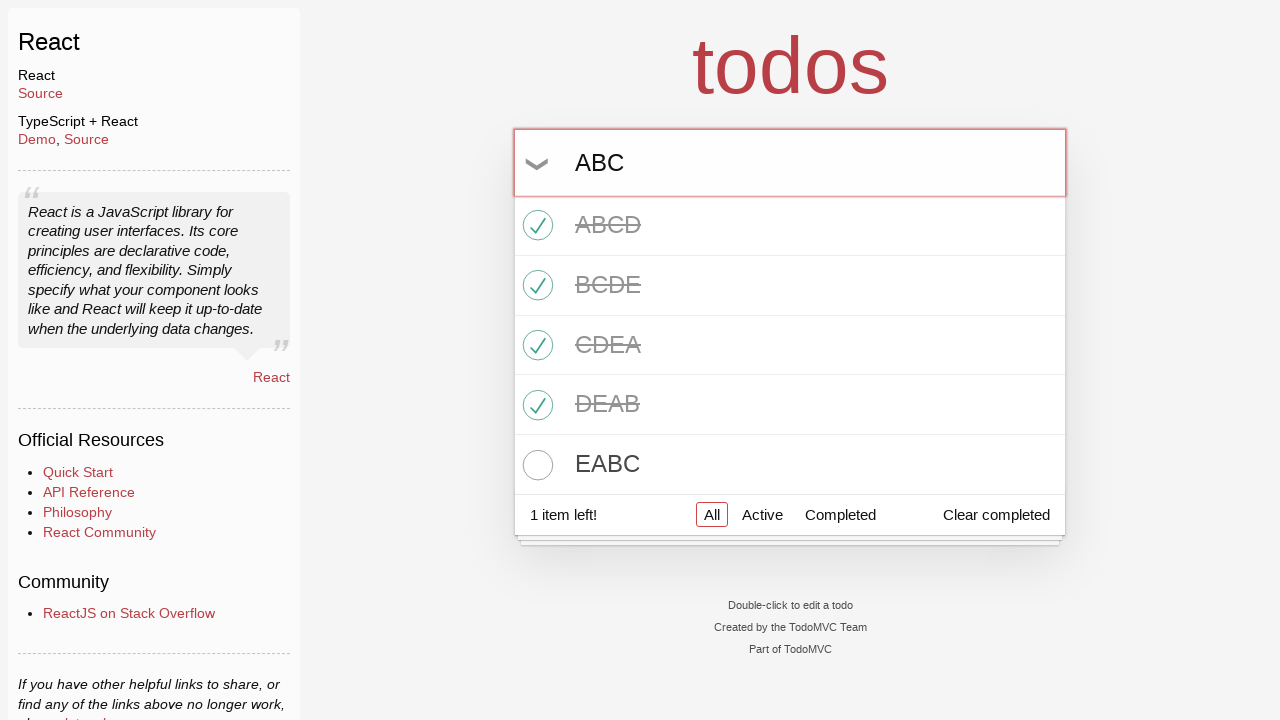

Pressed Enter to create todo 'ABC' on #todo-input
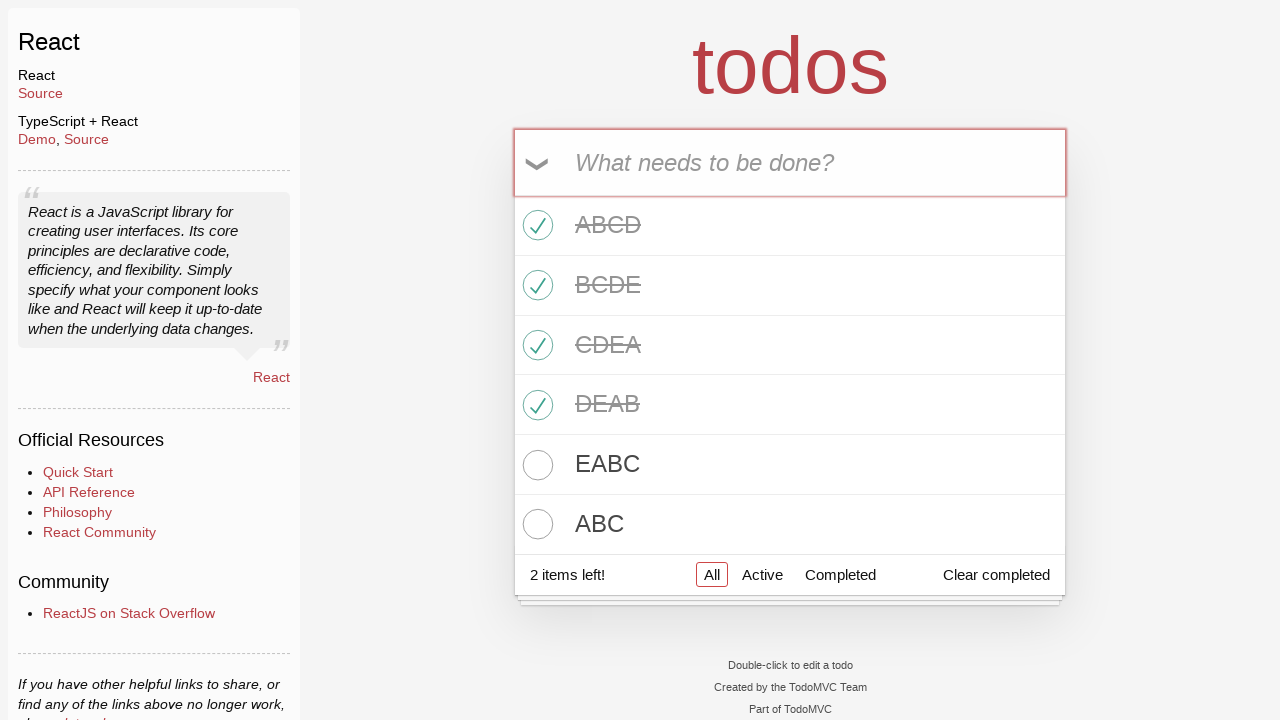

Filled todo input with 'BCD' on #todo-input
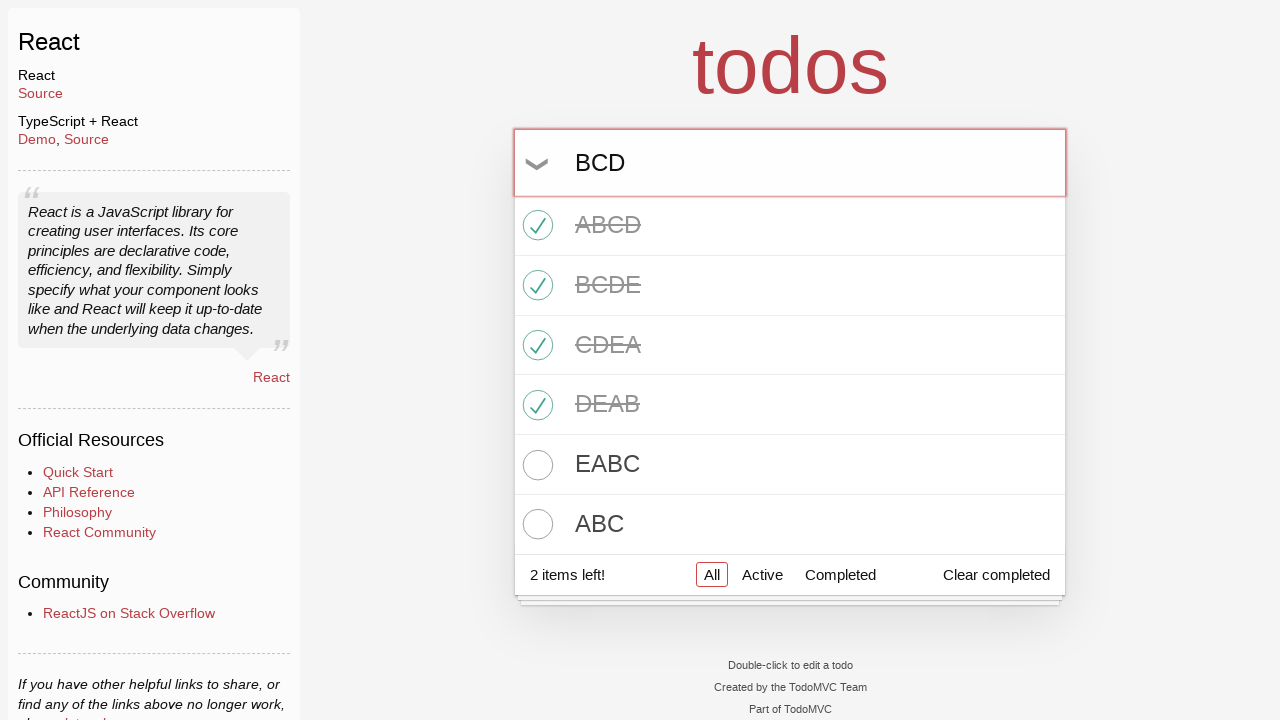

Pressed Enter to create todo 'BCD' on #todo-input
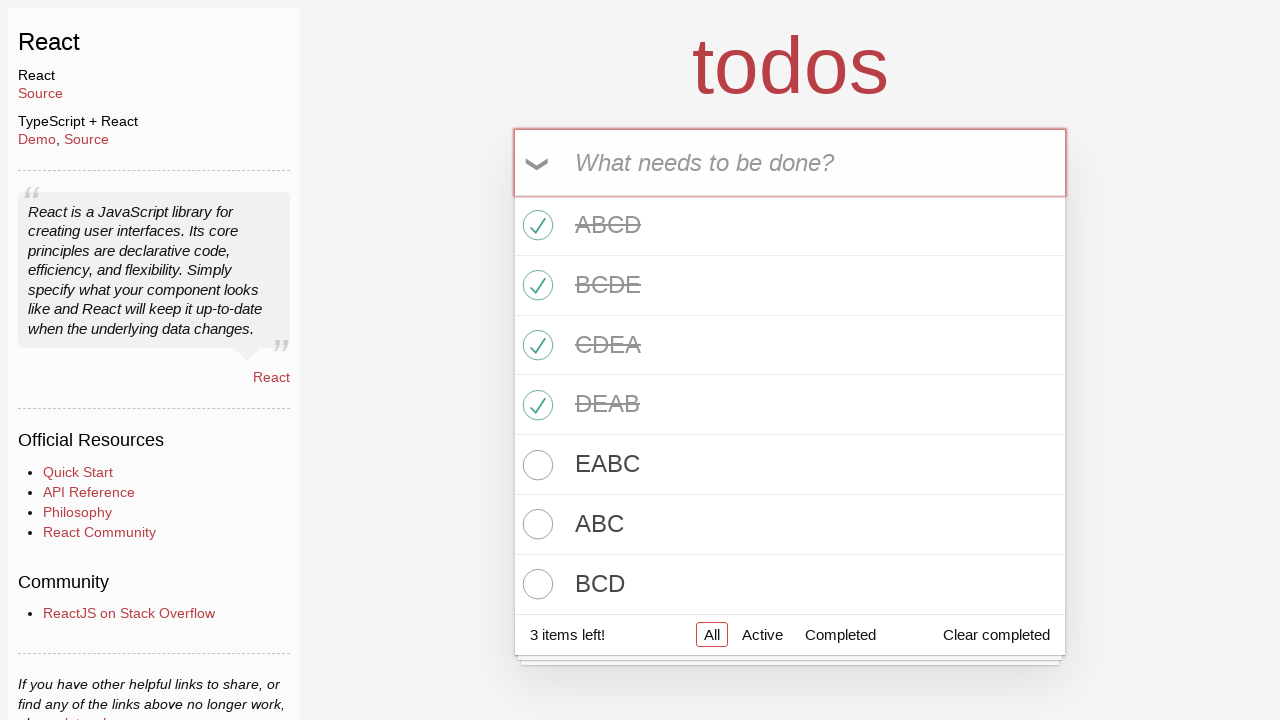

Filled todo input with 'CDE' on #todo-input
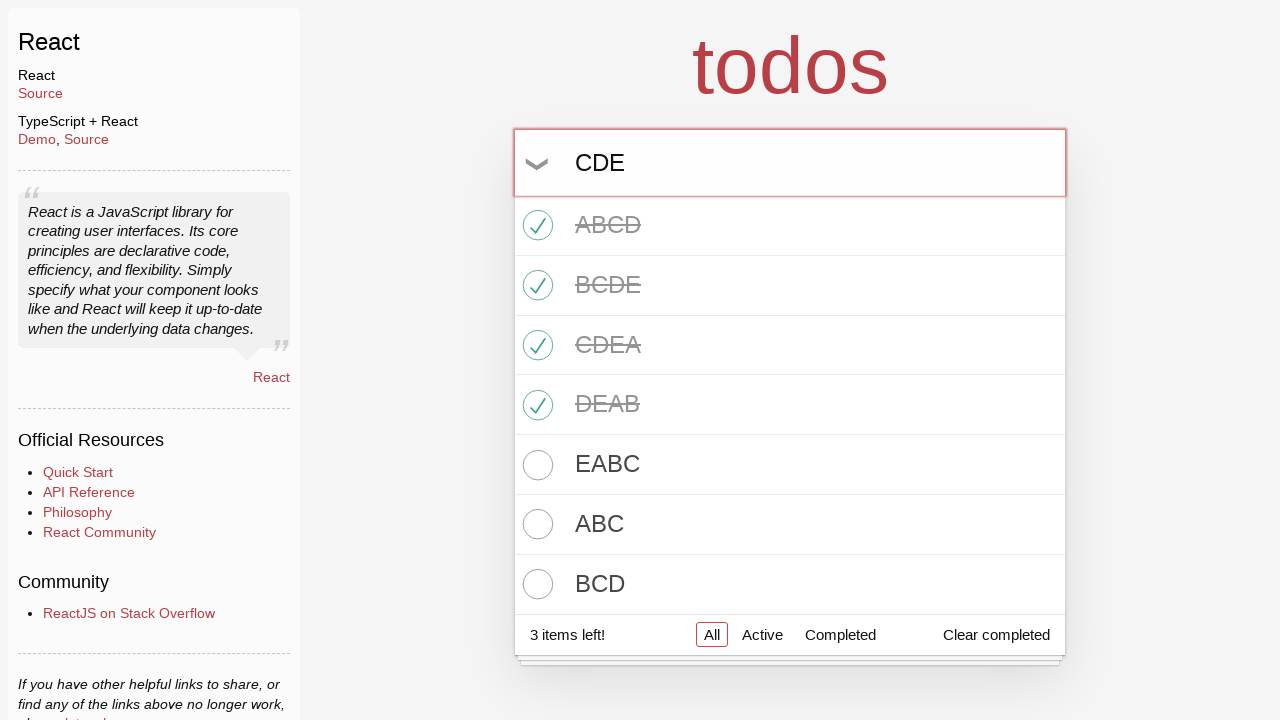

Pressed Enter to create todo 'CDE' on #todo-input
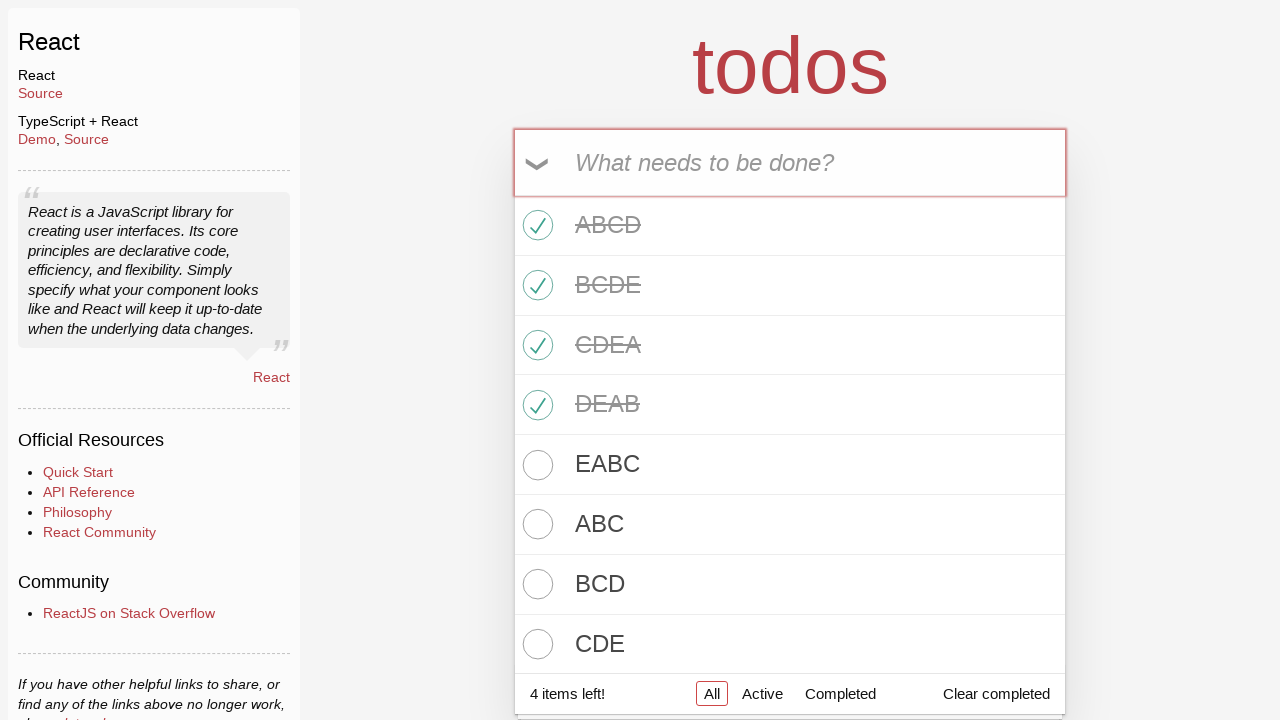

Filled todo input with 'DEA' on #todo-input
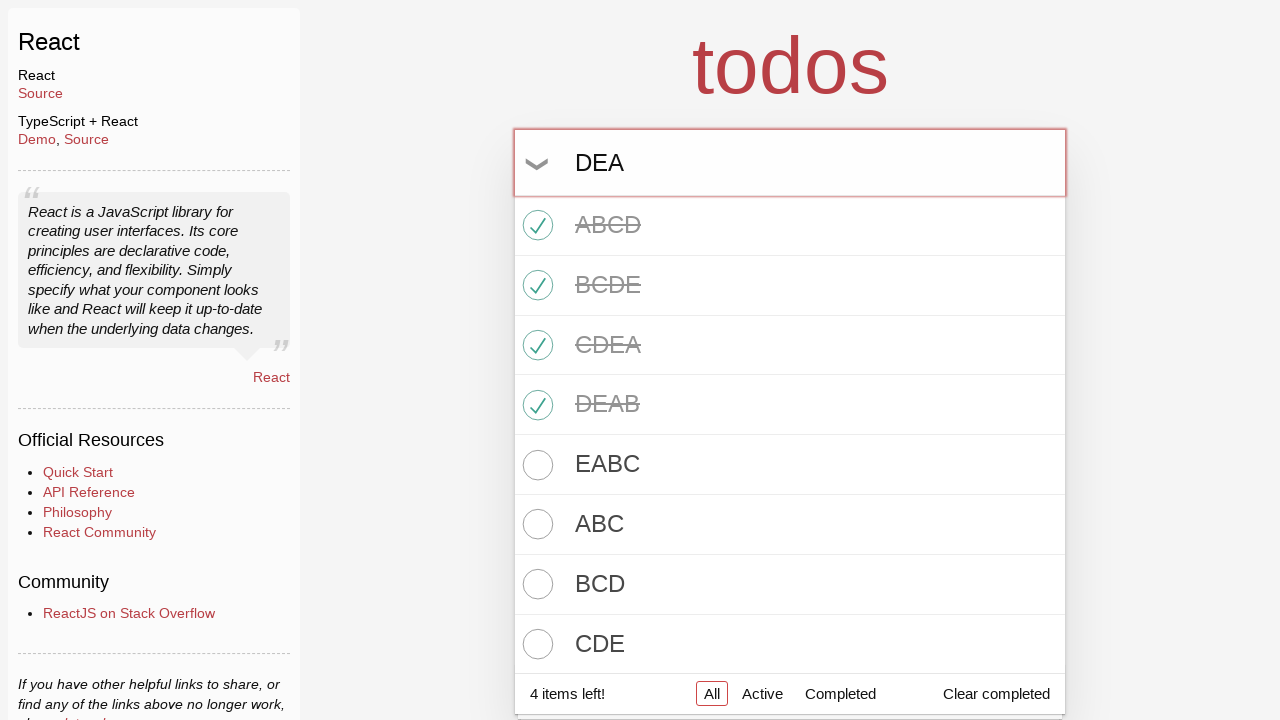

Pressed Enter to create todo 'DEA' on #todo-input
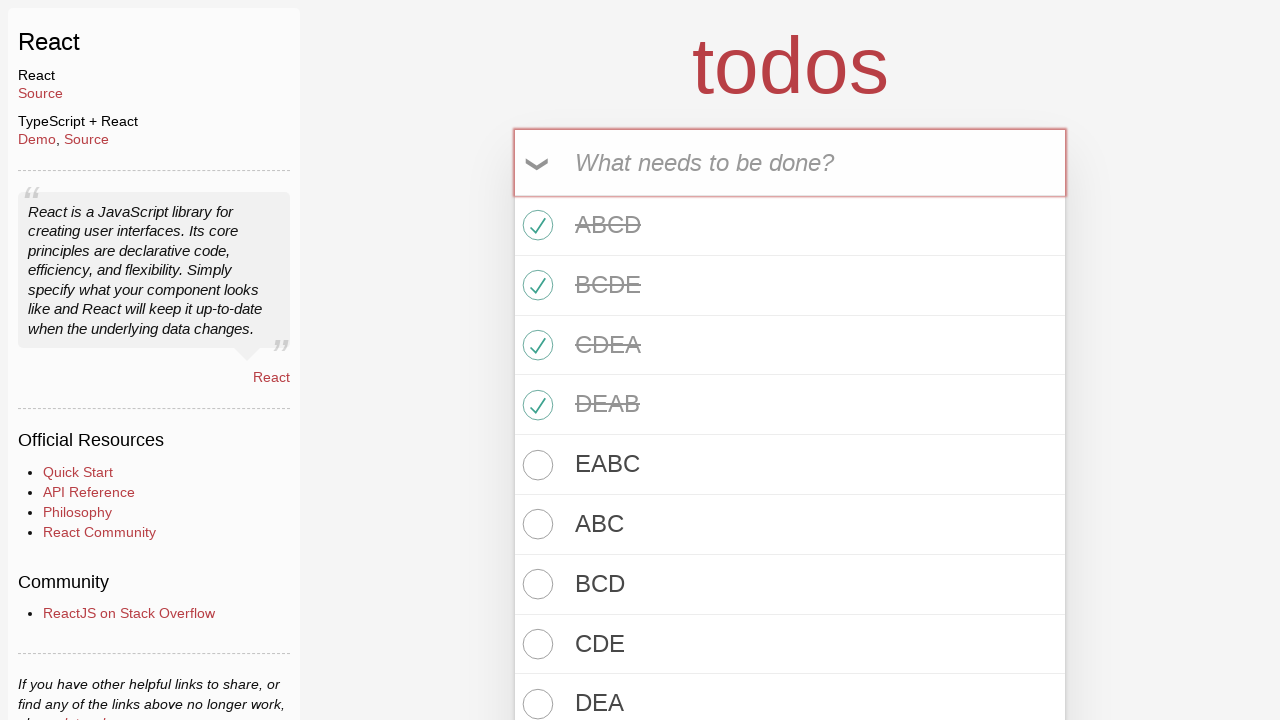

Filled todo input with 'EAB' on #todo-input
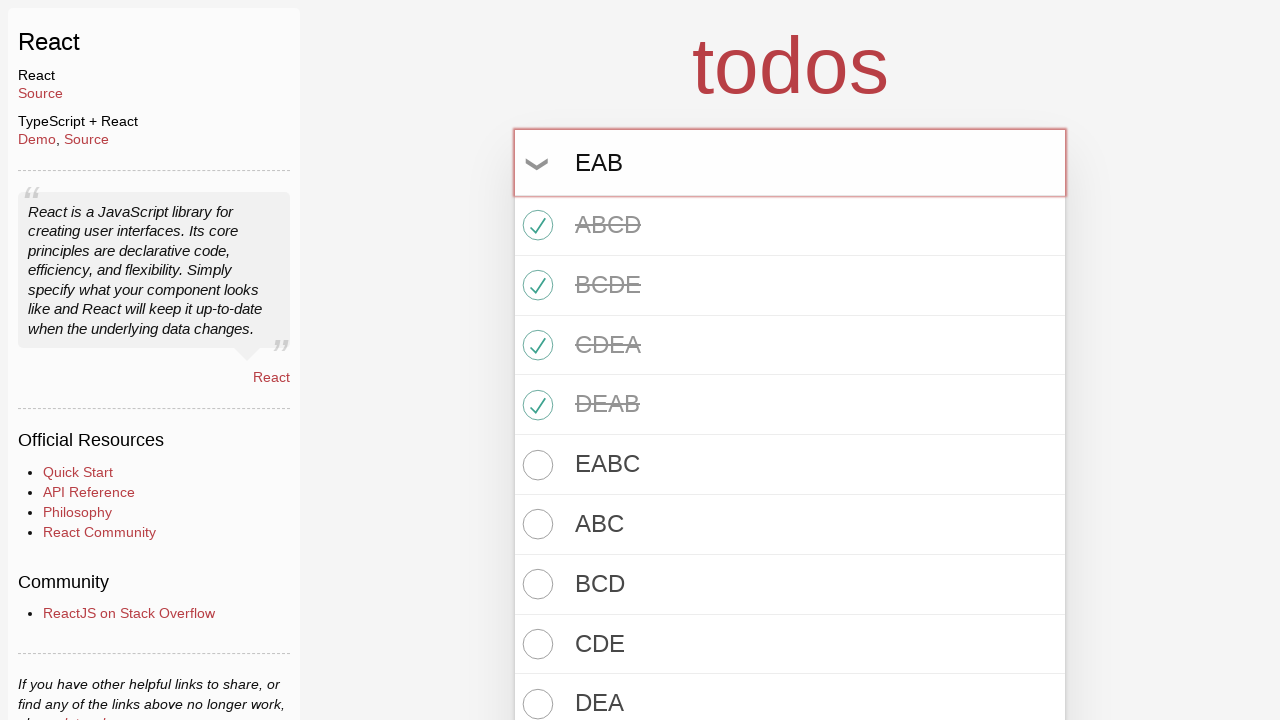

Pressed Enter to create todo 'EAB' on #todo-input
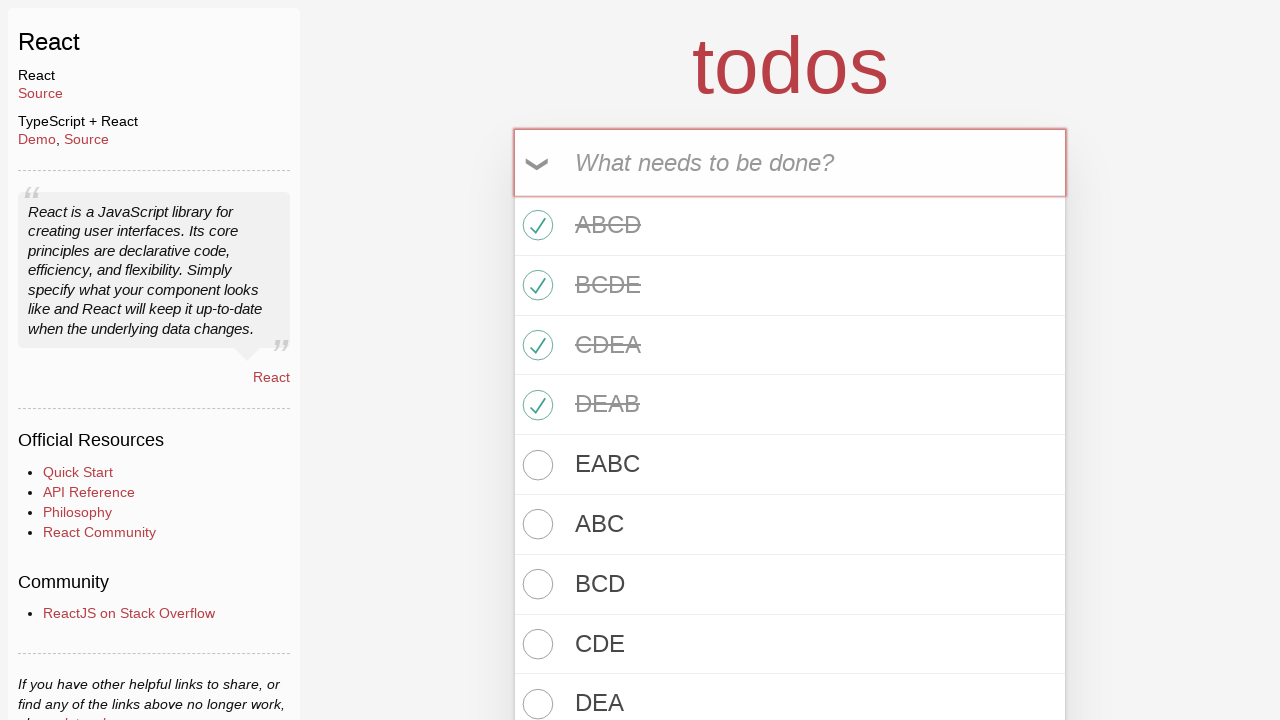

Filled todo input with 'ABE' on #todo-input
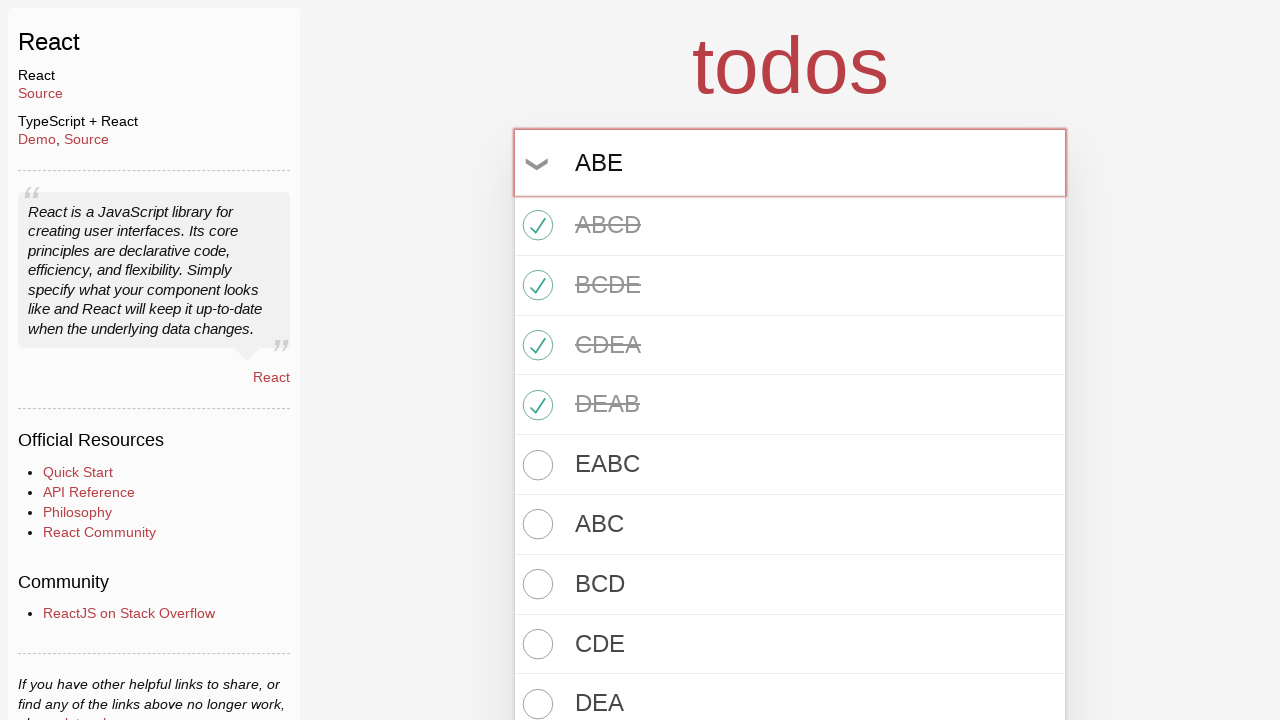

Pressed Enter to create todo 'ABE' on #todo-input
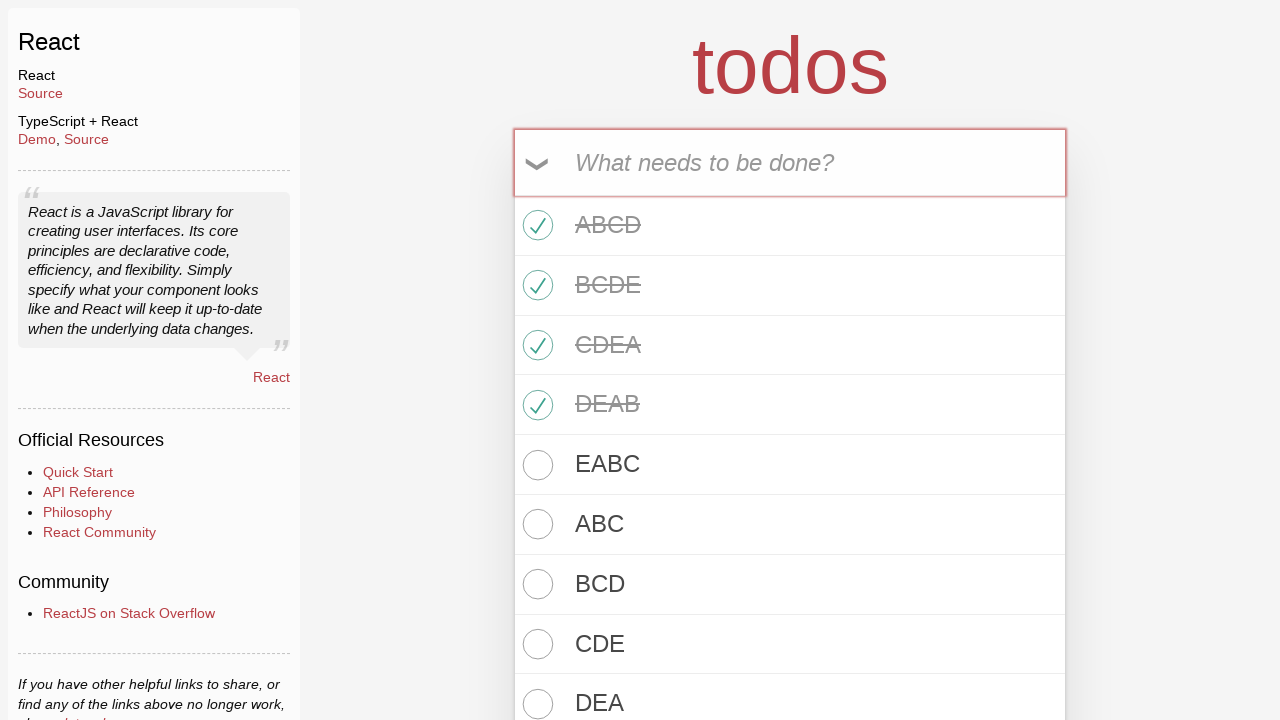

Clicked on Completed filter tab at (840, 568) on a[href='#/completed']
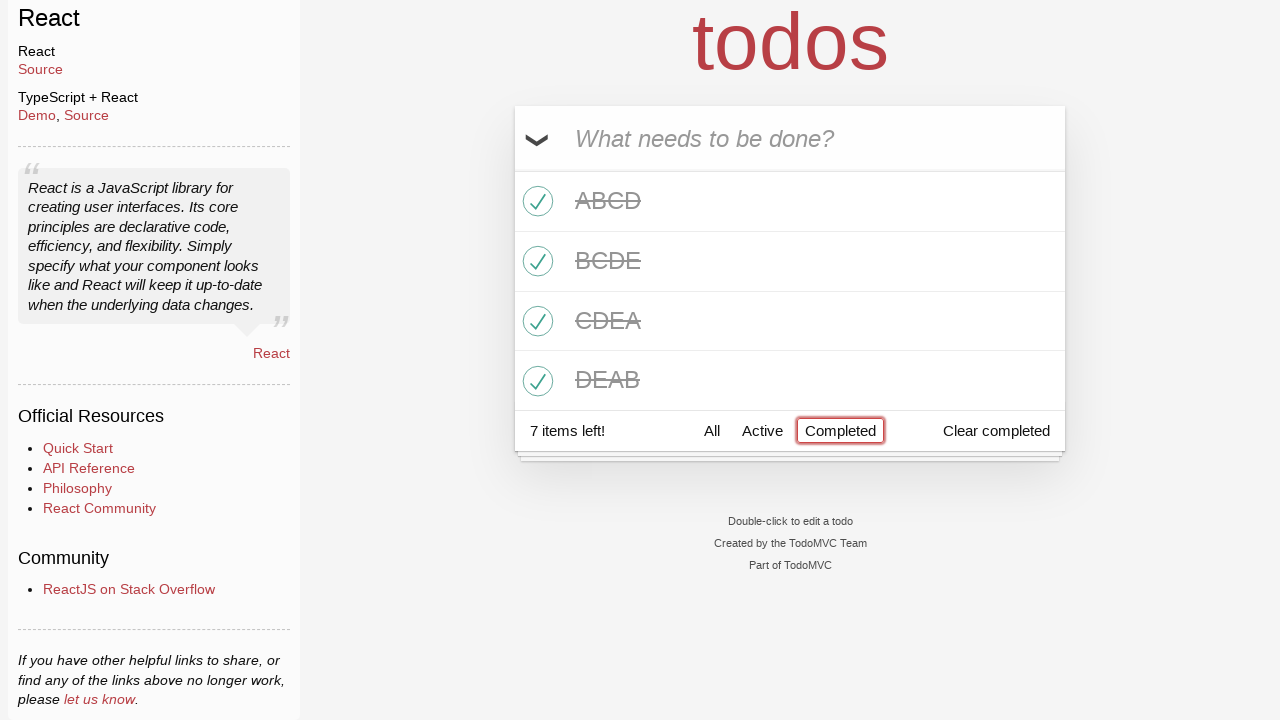

Completed todos are now displayed in the list
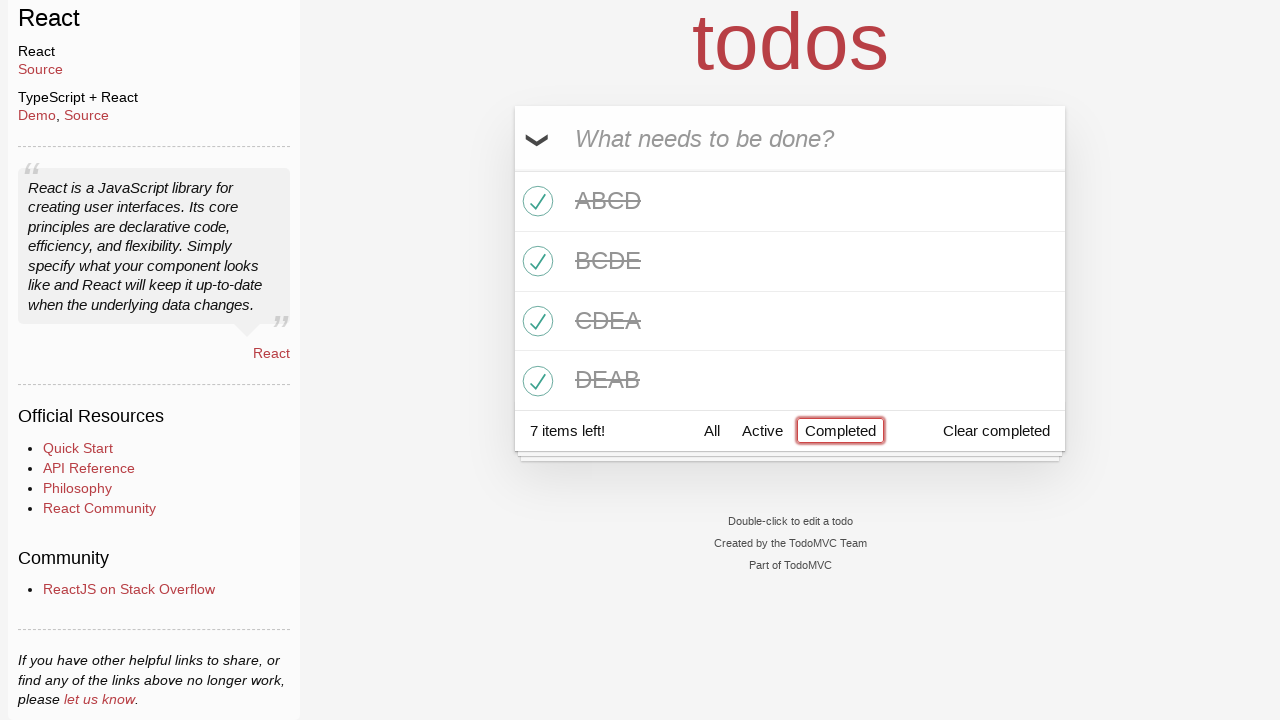

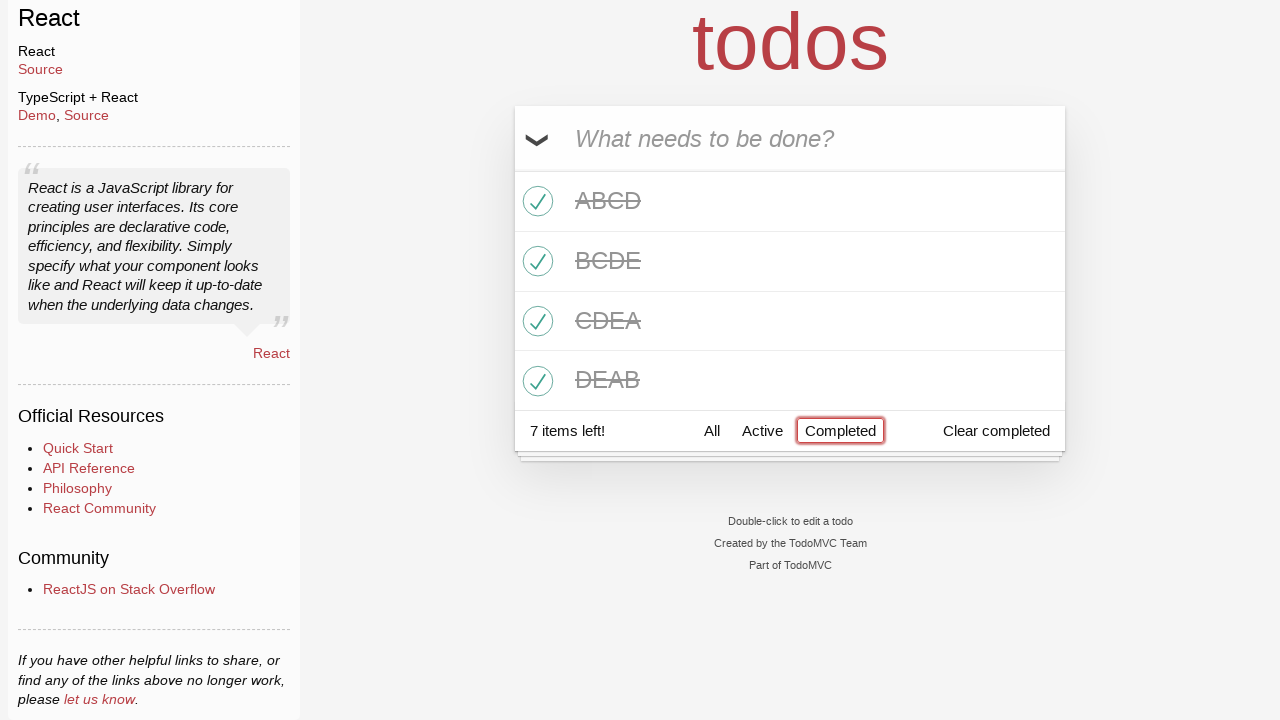